Navigates to Rediff mail login page and clicks on the "Forgot Password" link to test the forgot password flow navigation.

Starting URL: https://mail.rediff.com/cgi-bin/login.cgi

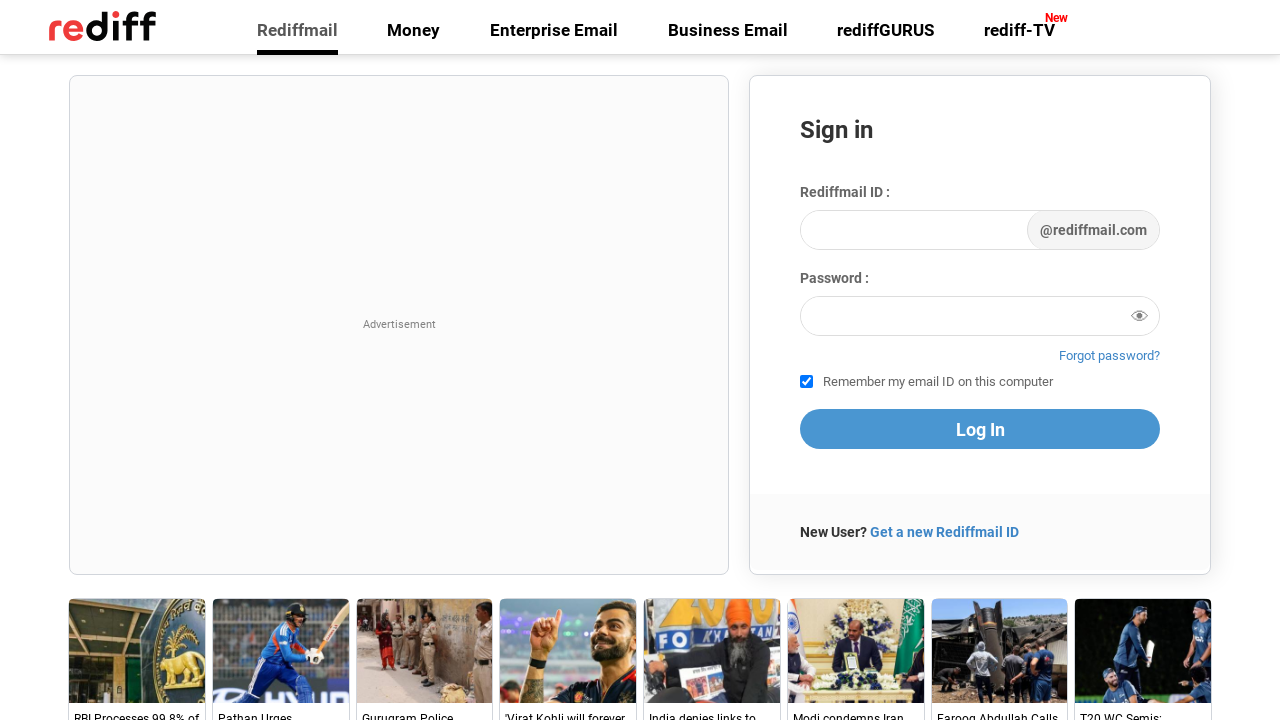

Clicked on the 'Forgot Password' link at (1110, 356) on a:has-text('Forgot')
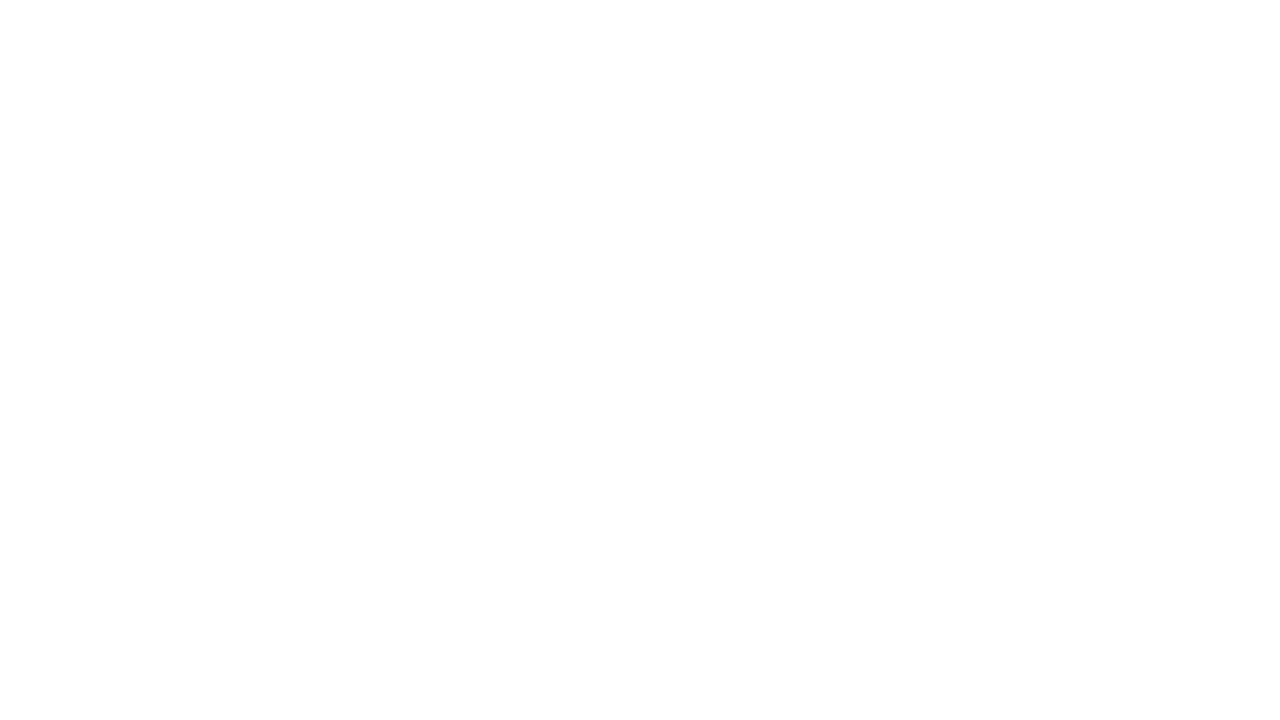

Waited for page to load (networkidle state)
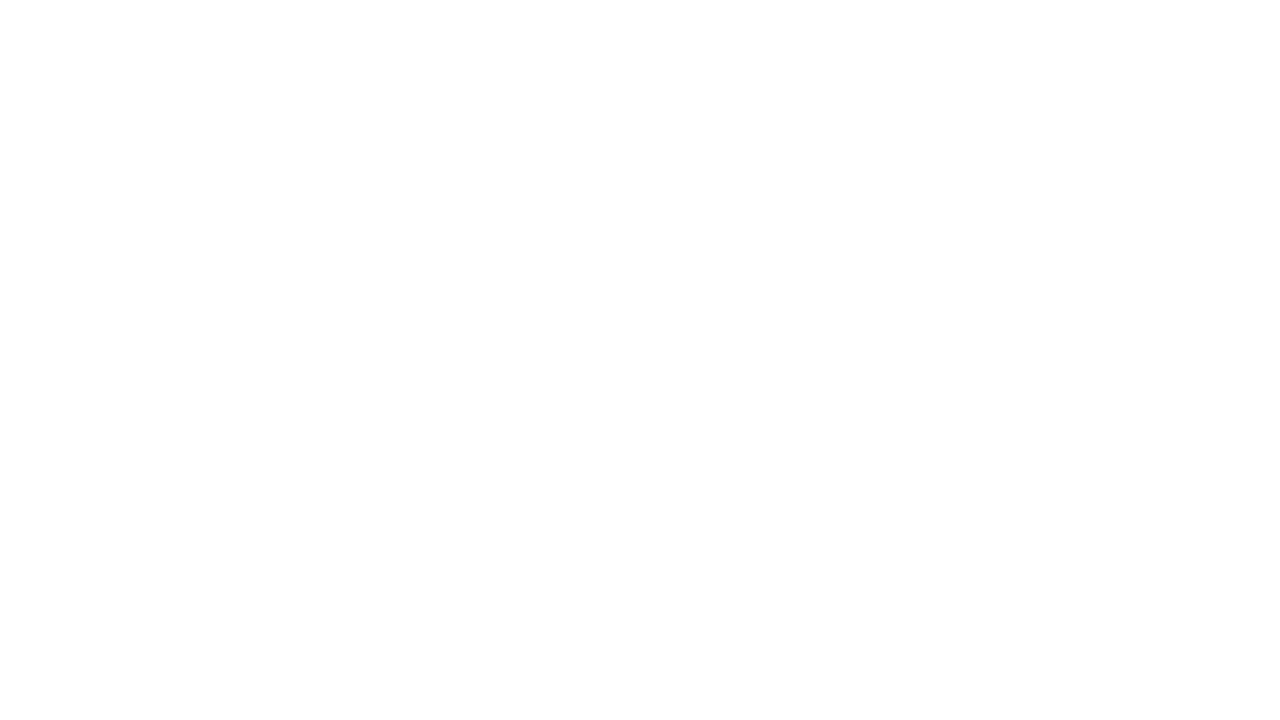

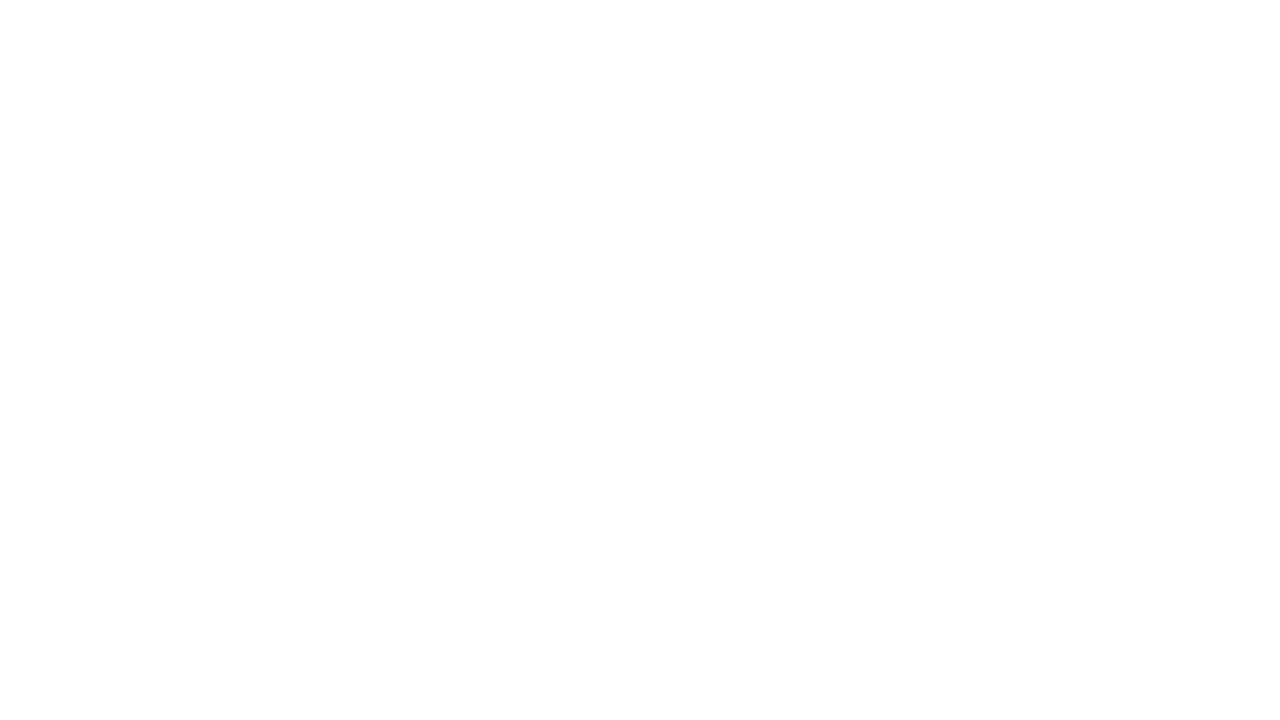